Tests that edits are saved when the input loses focus (blur event)

Starting URL: https://demo.playwright.dev/todomvc

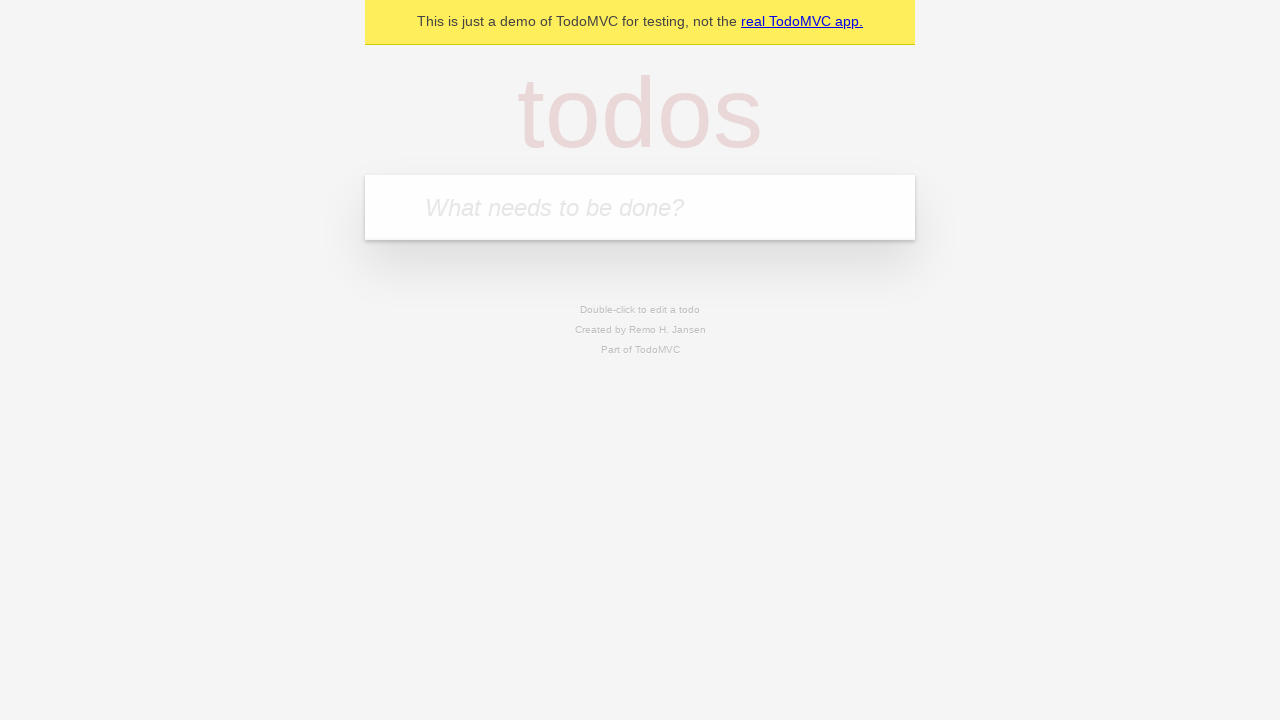

Filled input field with 'buy some cheese' on .new-todo
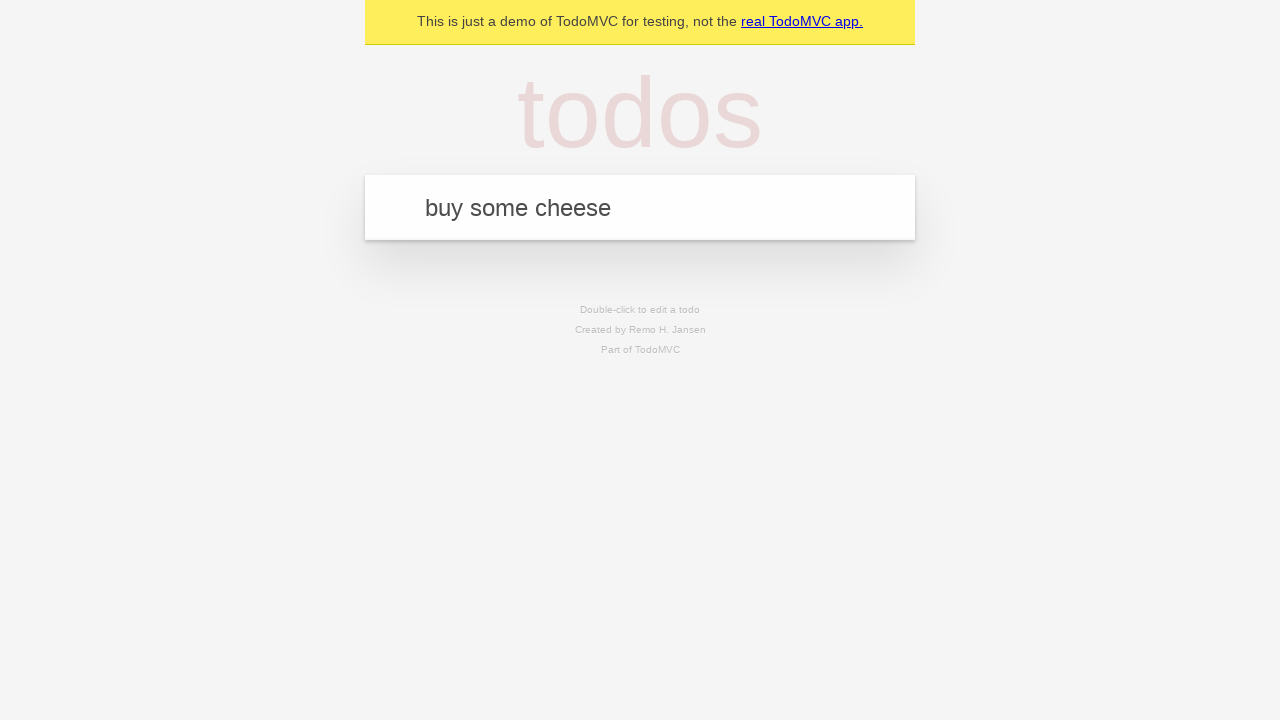

Pressed Enter to create first todo on .new-todo
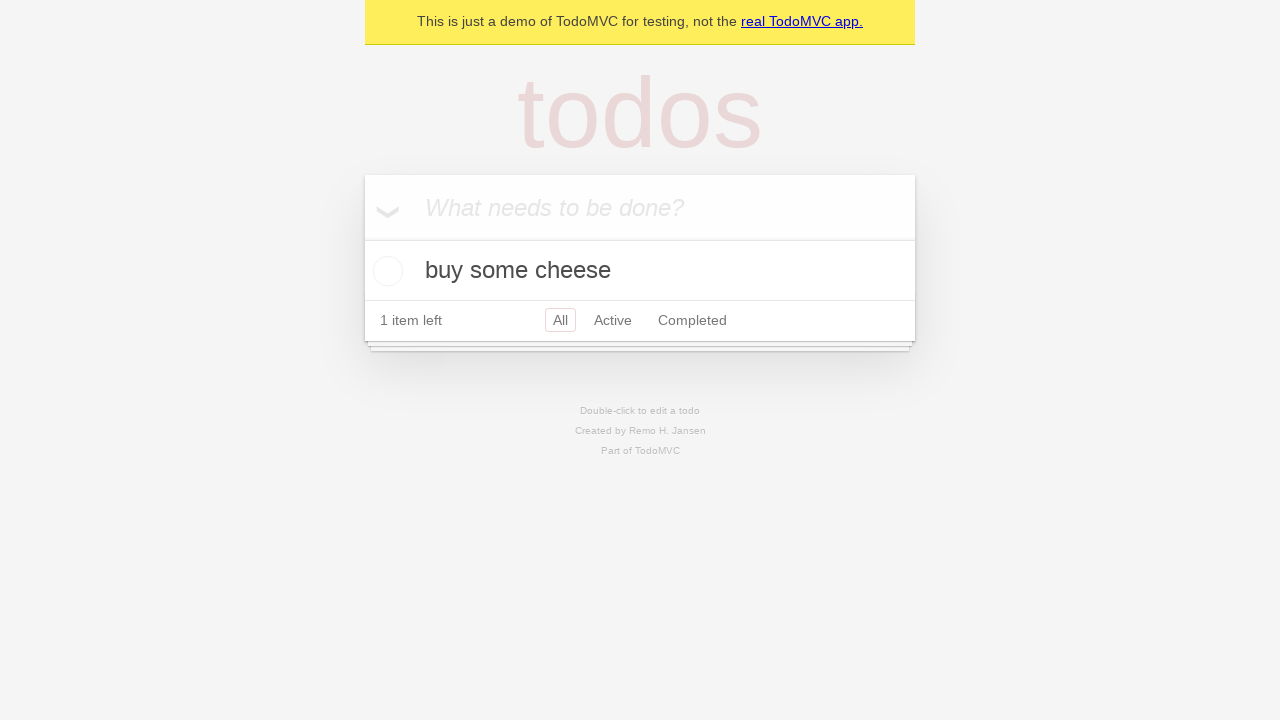

Filled input field with 'feed the cat' on .new-todo
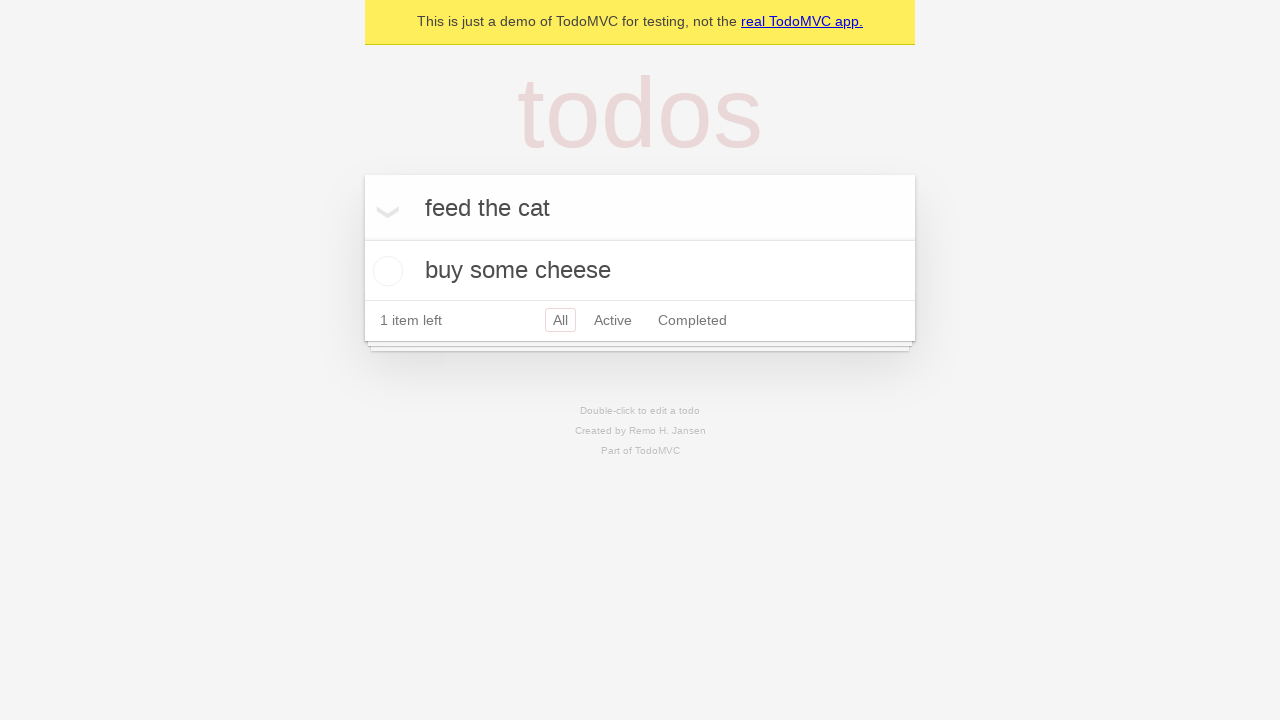

Pressed Enter to create second todo on .new-todo
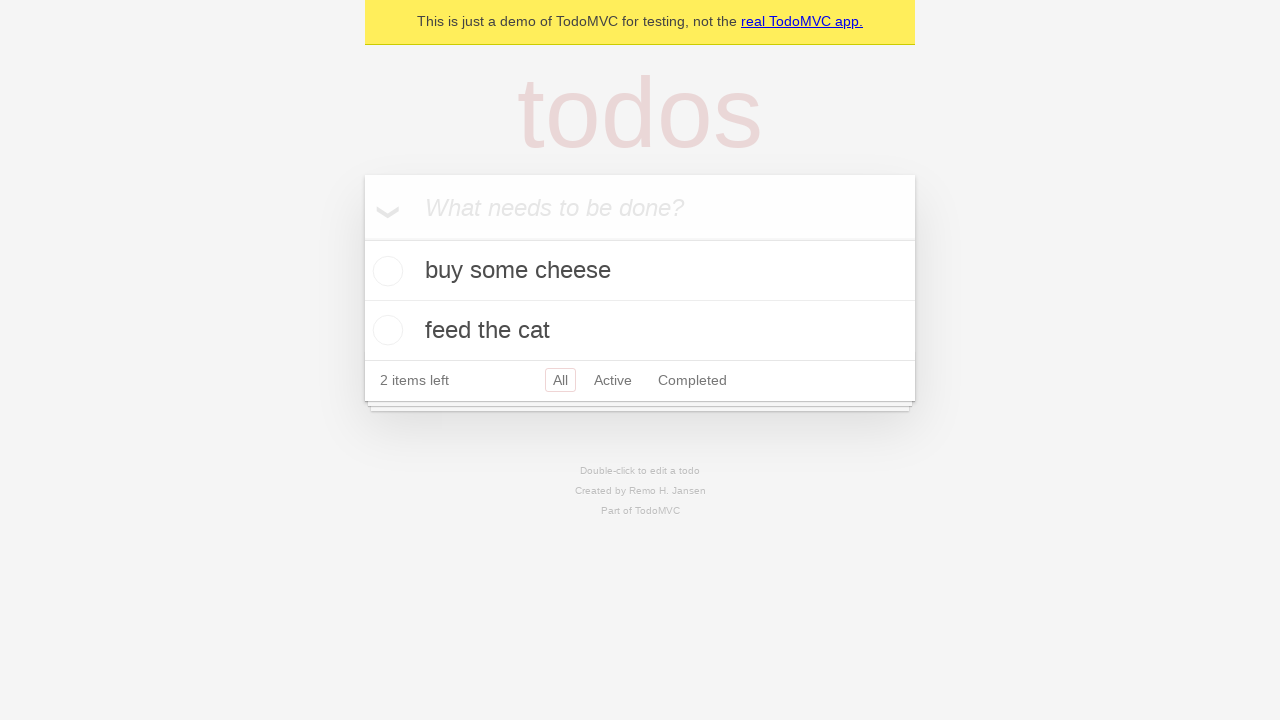

Filled input field with 'book a doctors appointment' on .new-todo
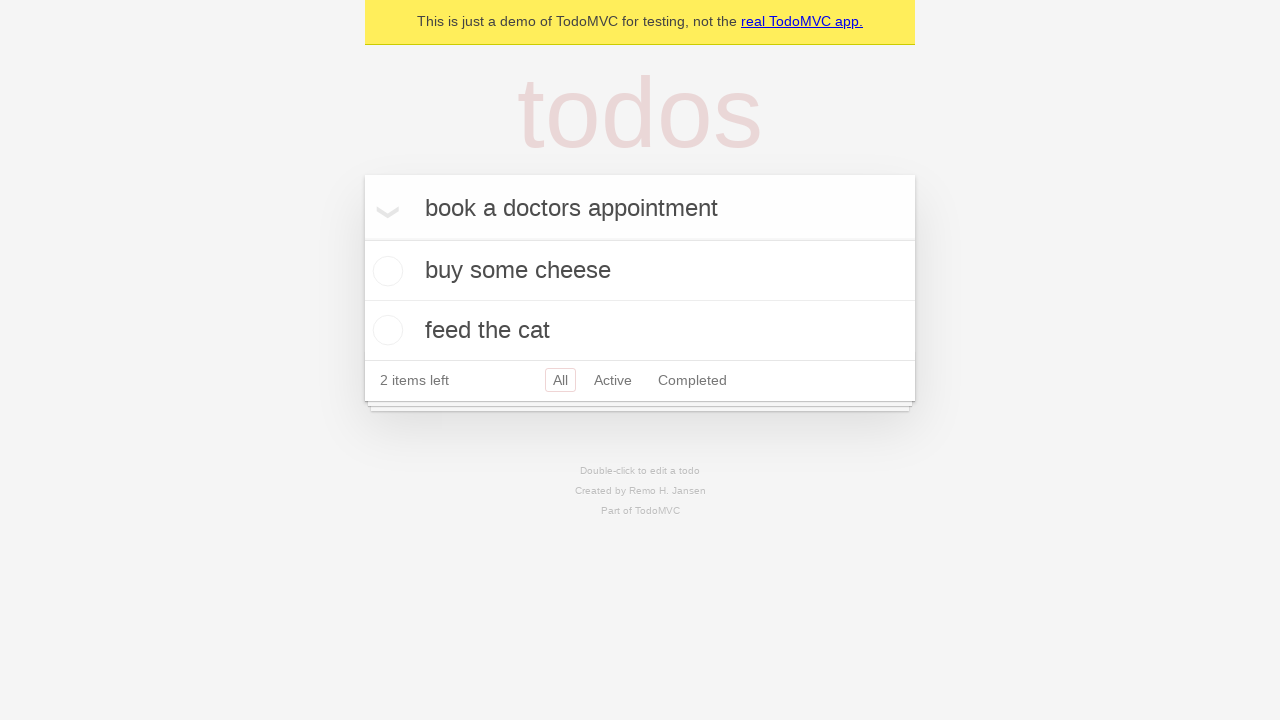

Pressed Enter to create third todo on .new-todo
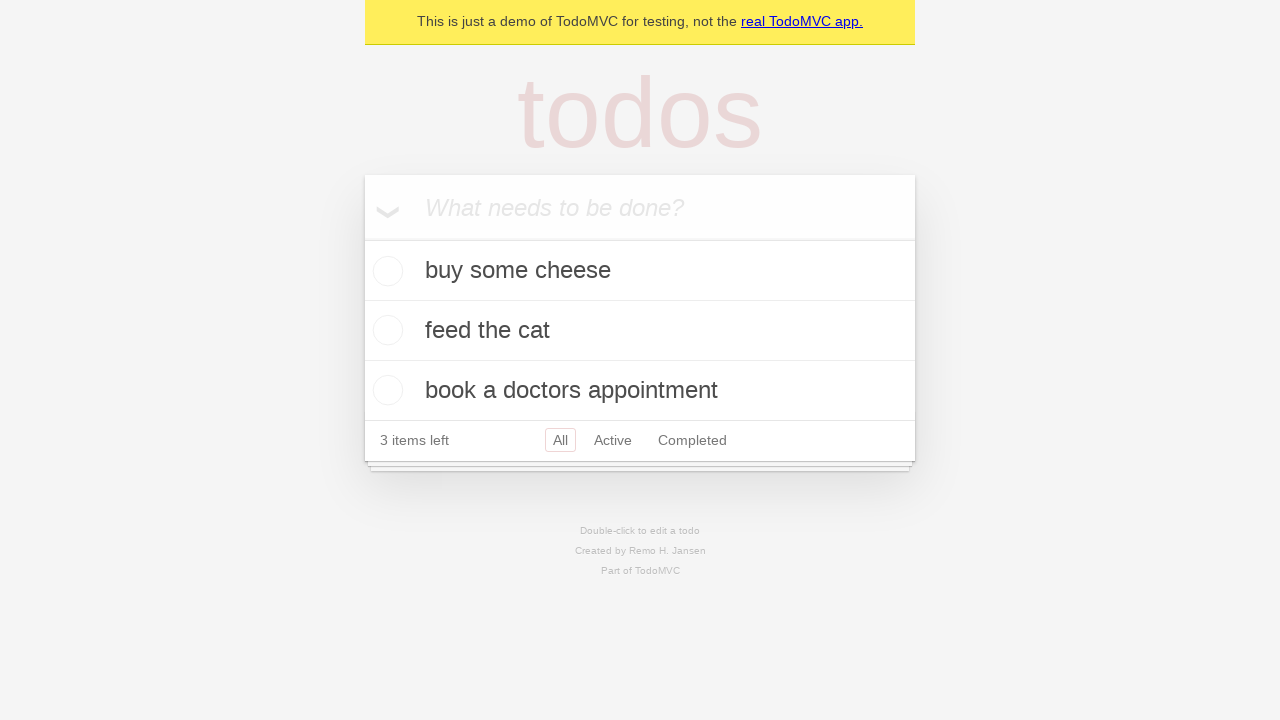

Waited for third todo item to load
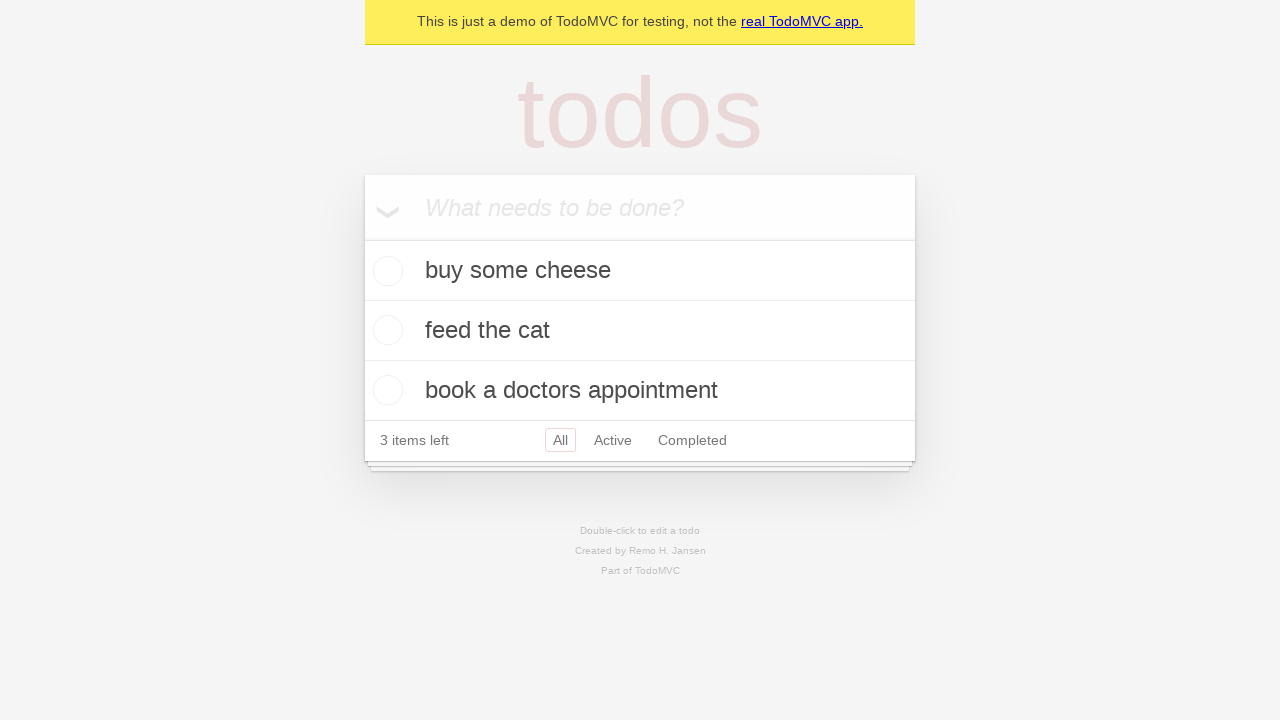

Double-clicked second todo item to enter edit mode at (640, 331) on .todo-list li >> nth=1
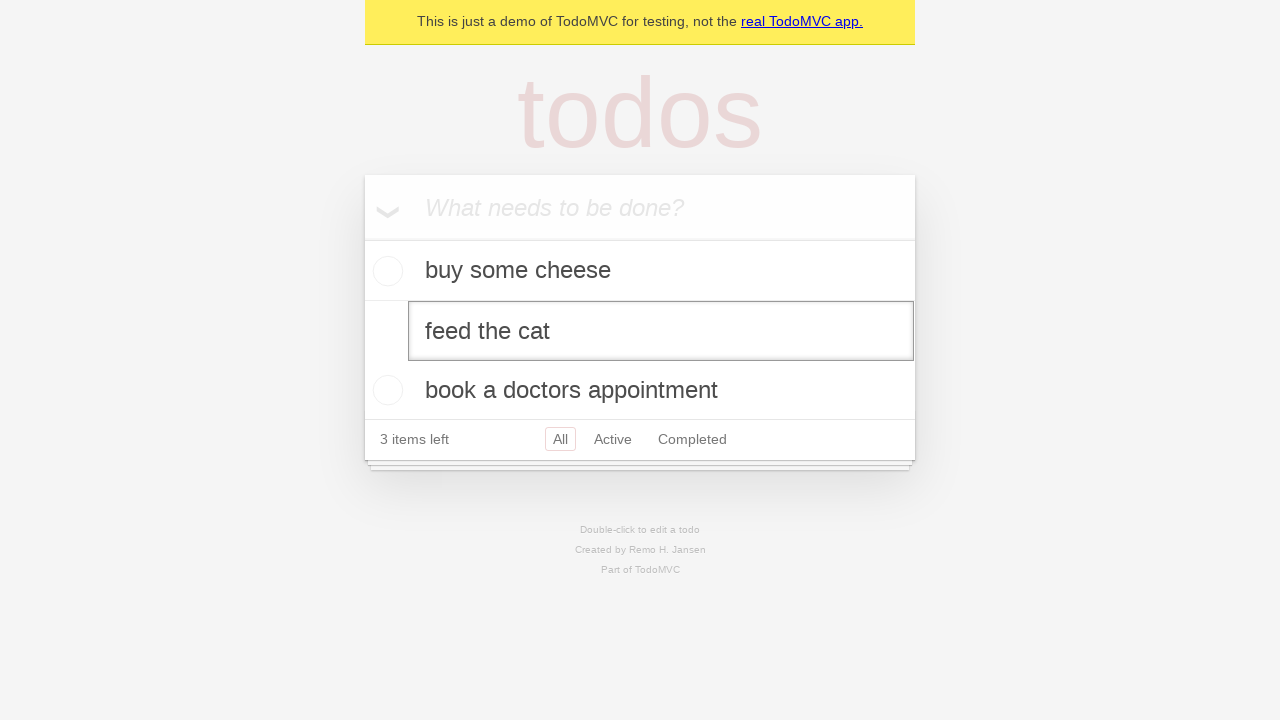

Filled edit input with 'buy some sausages' on .todo-list li >> nth=1 >> .edit
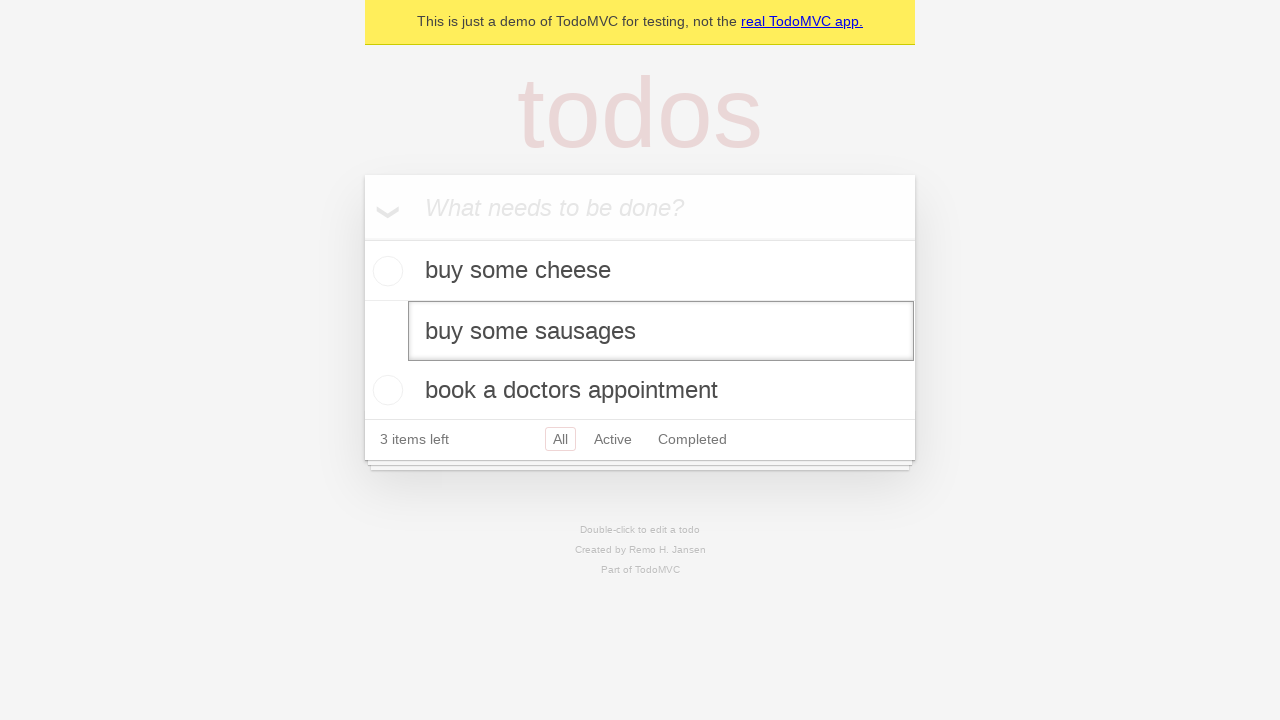

Triggered blur event on edit input to save changes
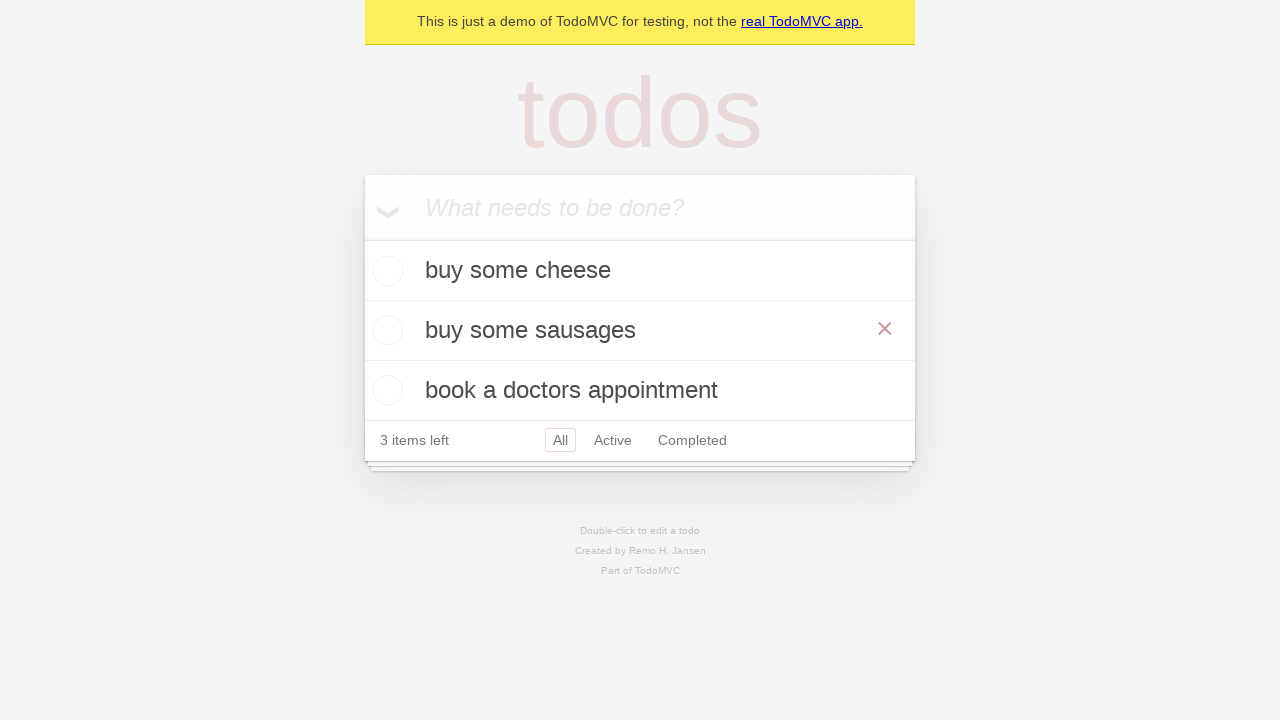

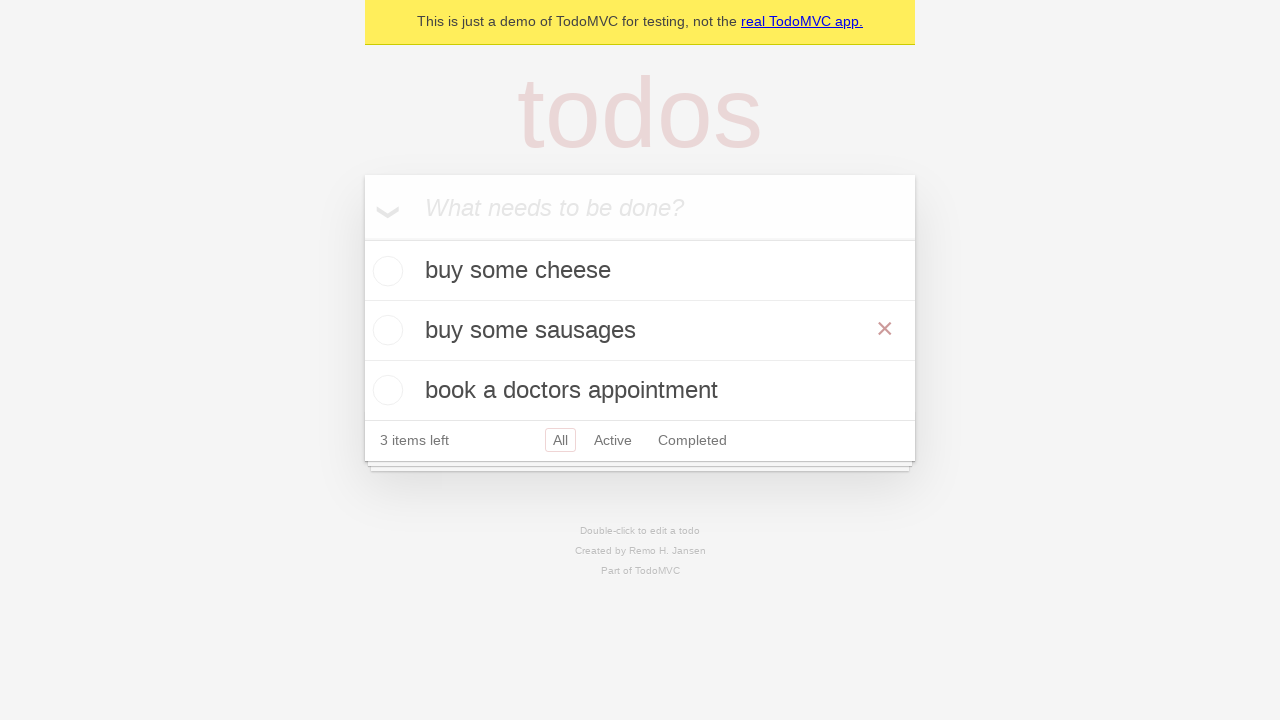